Tests dynamic content loading where the element is hidden initially - clicks Start button and waits for the hidden finish text to become visible.

Starting URL: http://the-internet.herokuapp.com/dynamic_loading/1

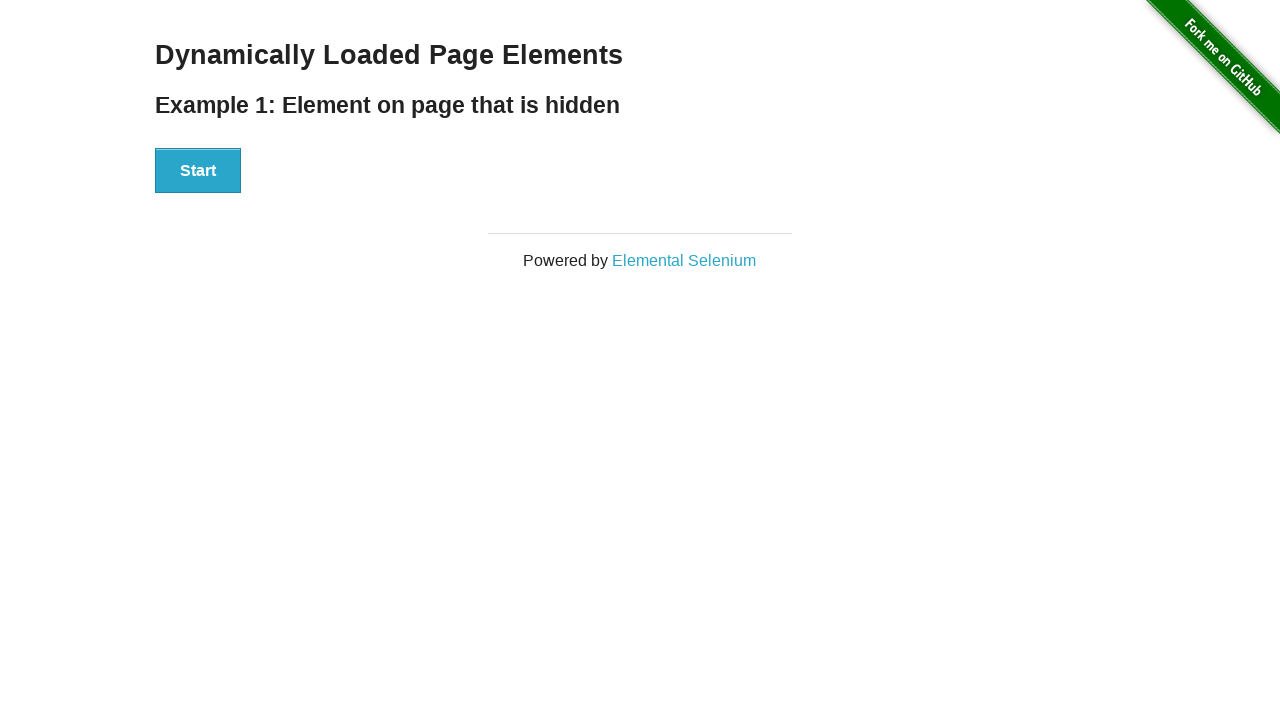

Clicked Start button at (198, 171) on #start button
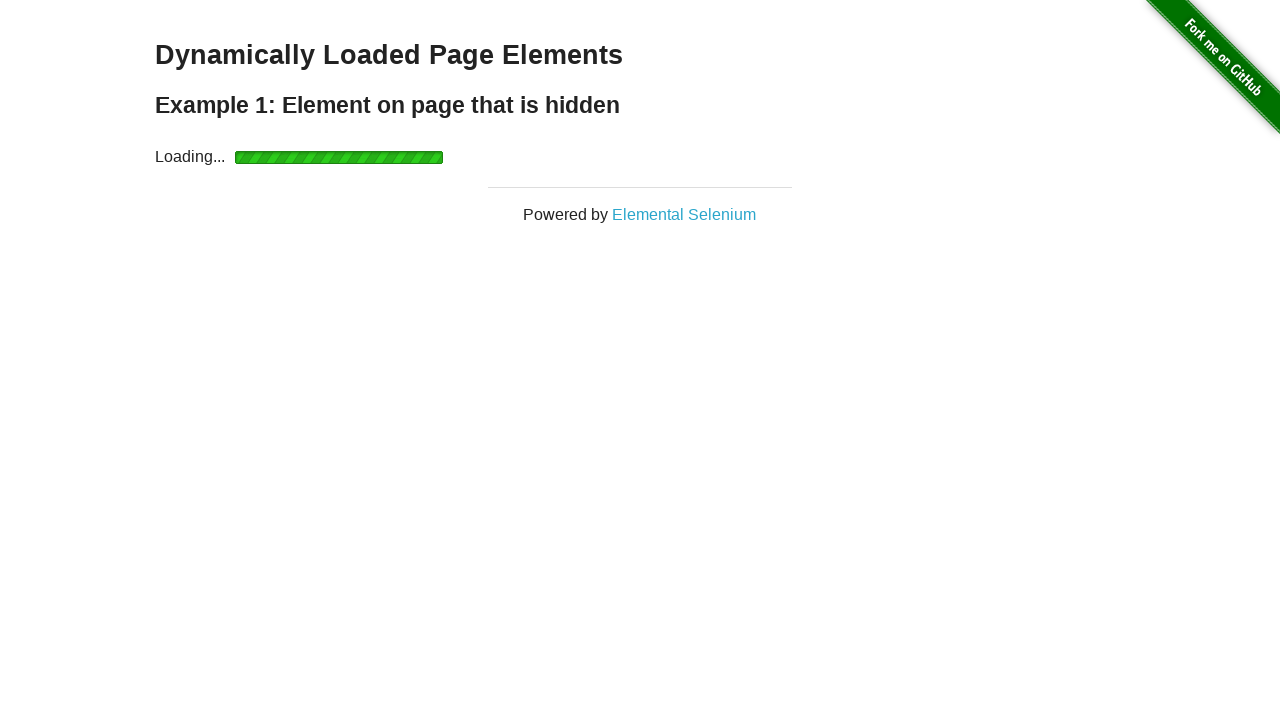

Waited for finish element to become visible
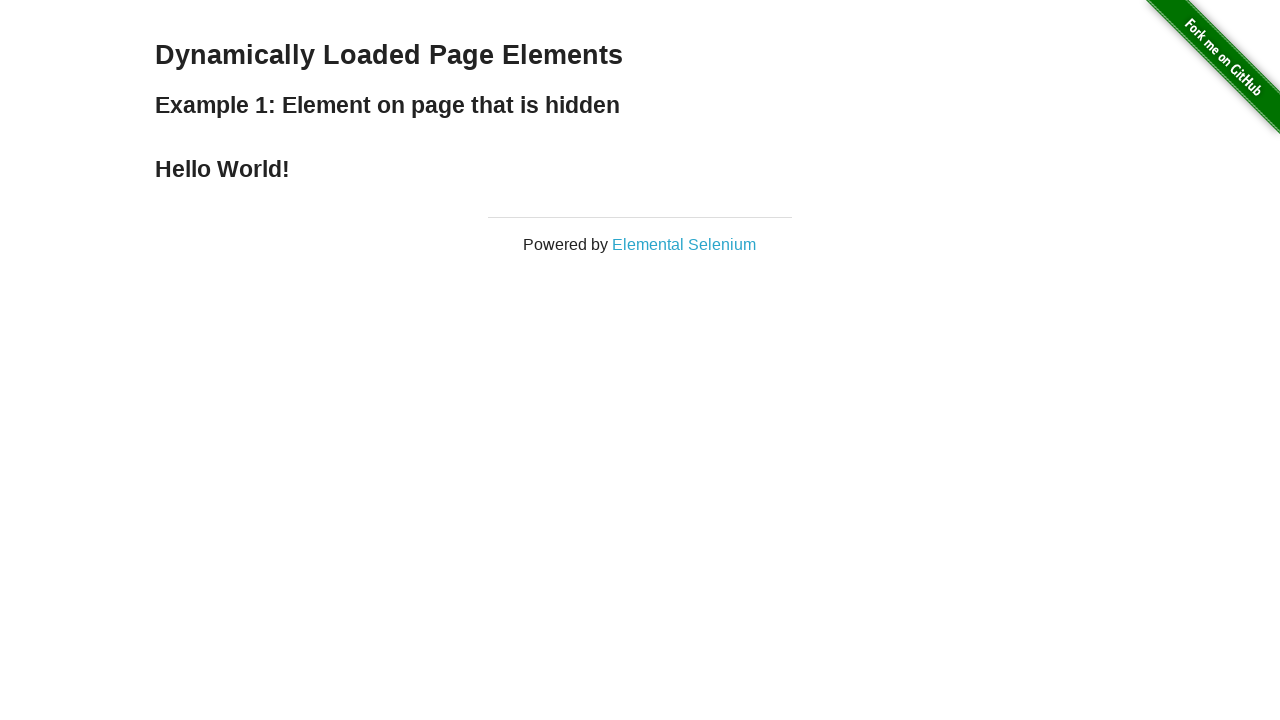

Verified finish element is displayed
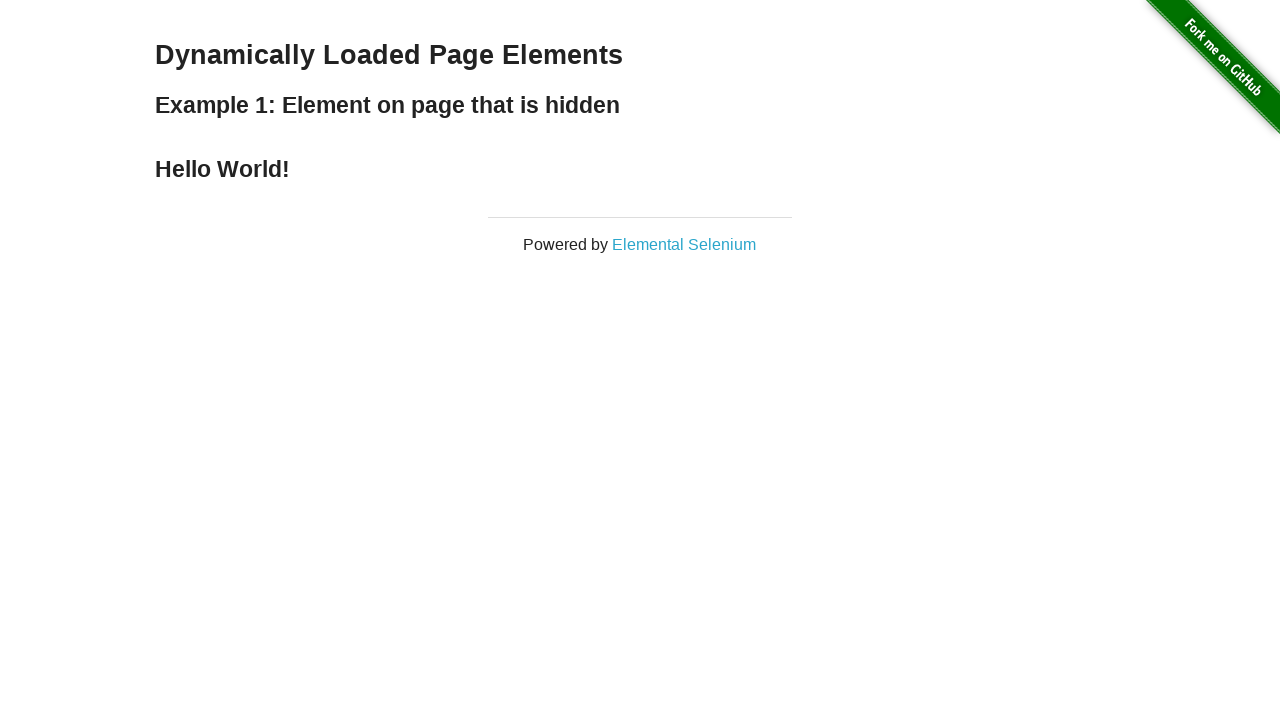

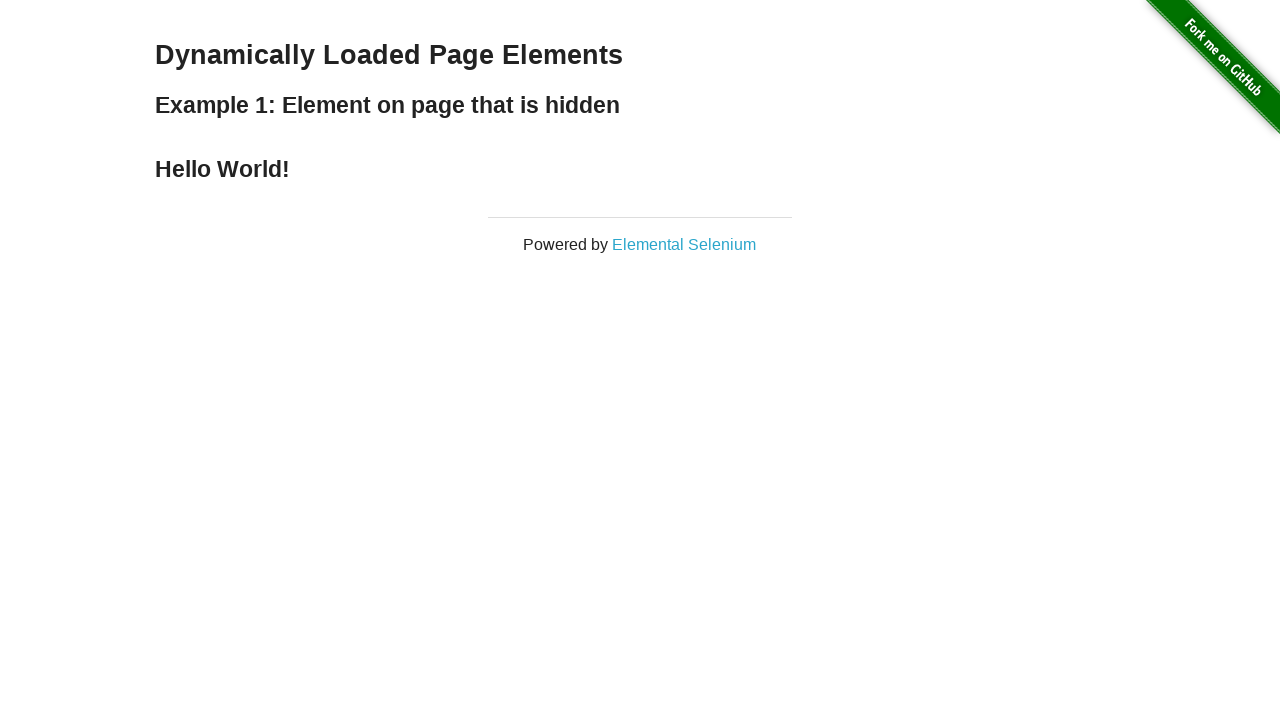